Solves a math problem on the page by calculating a value, entering it into a form, checking checkboxes, and submitting

Starting URL: https://suninjuly.github.io/math.html

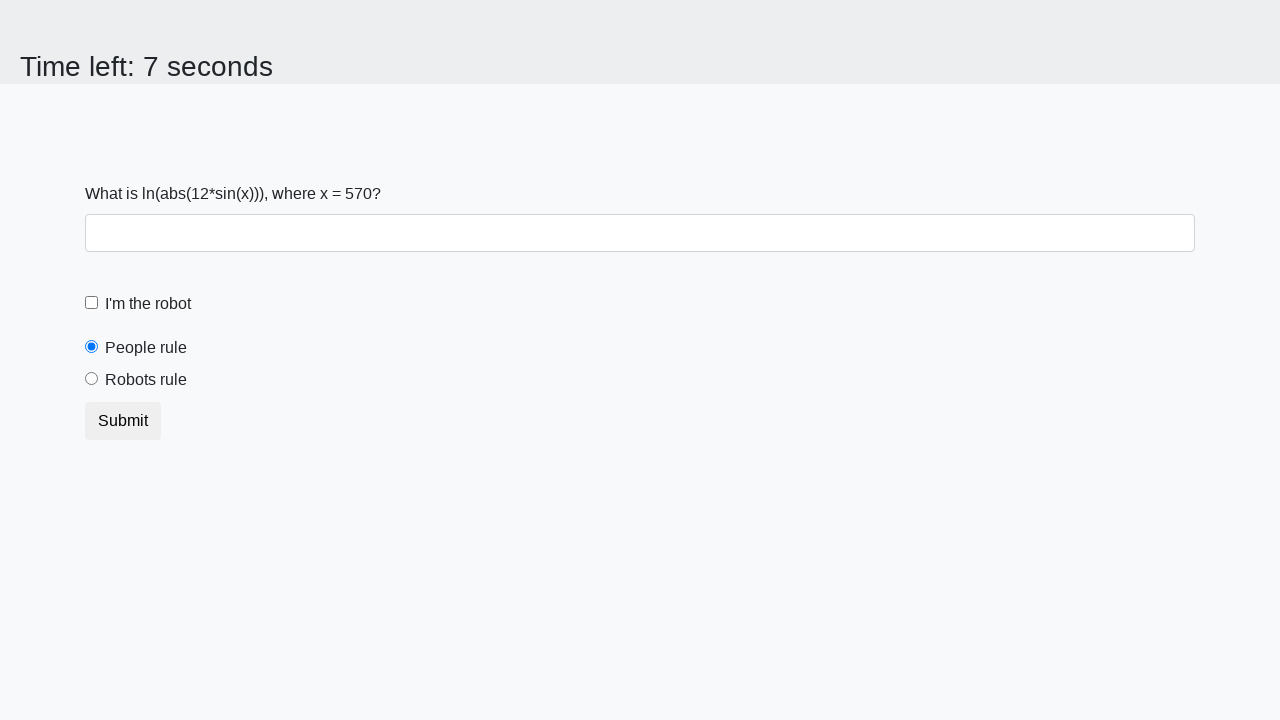

Located the input value element
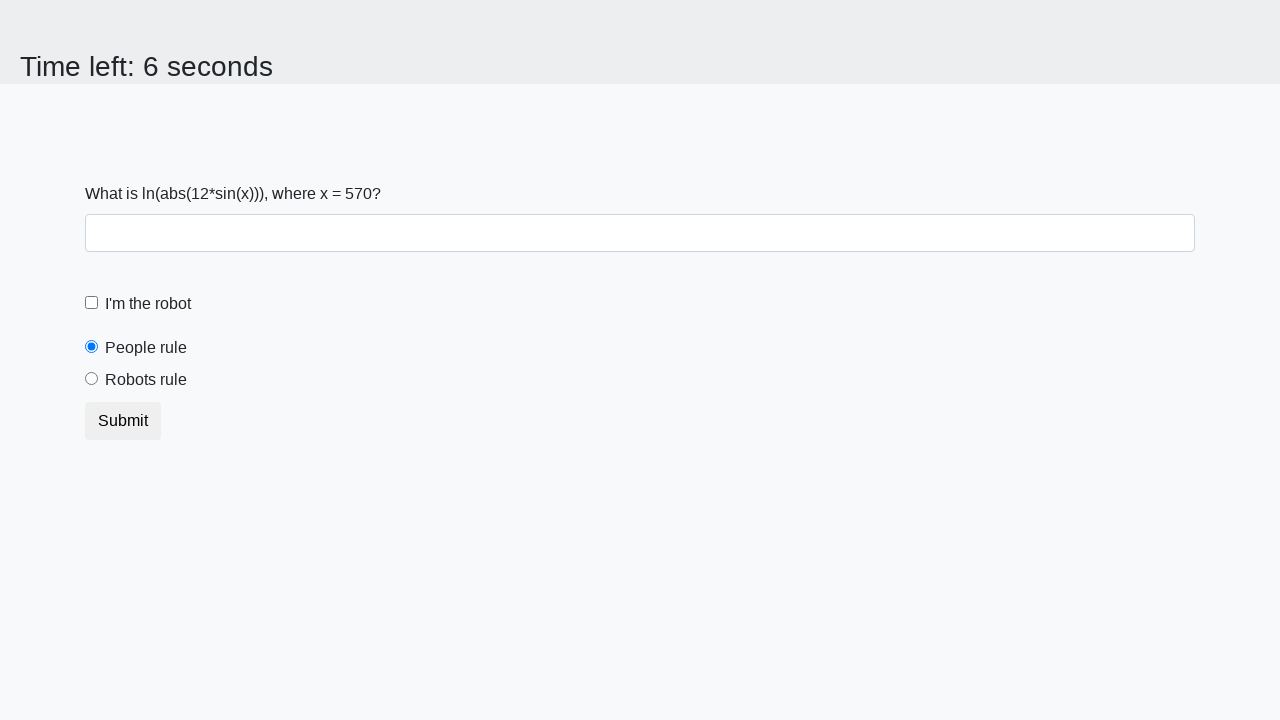

Extracted input value: 570
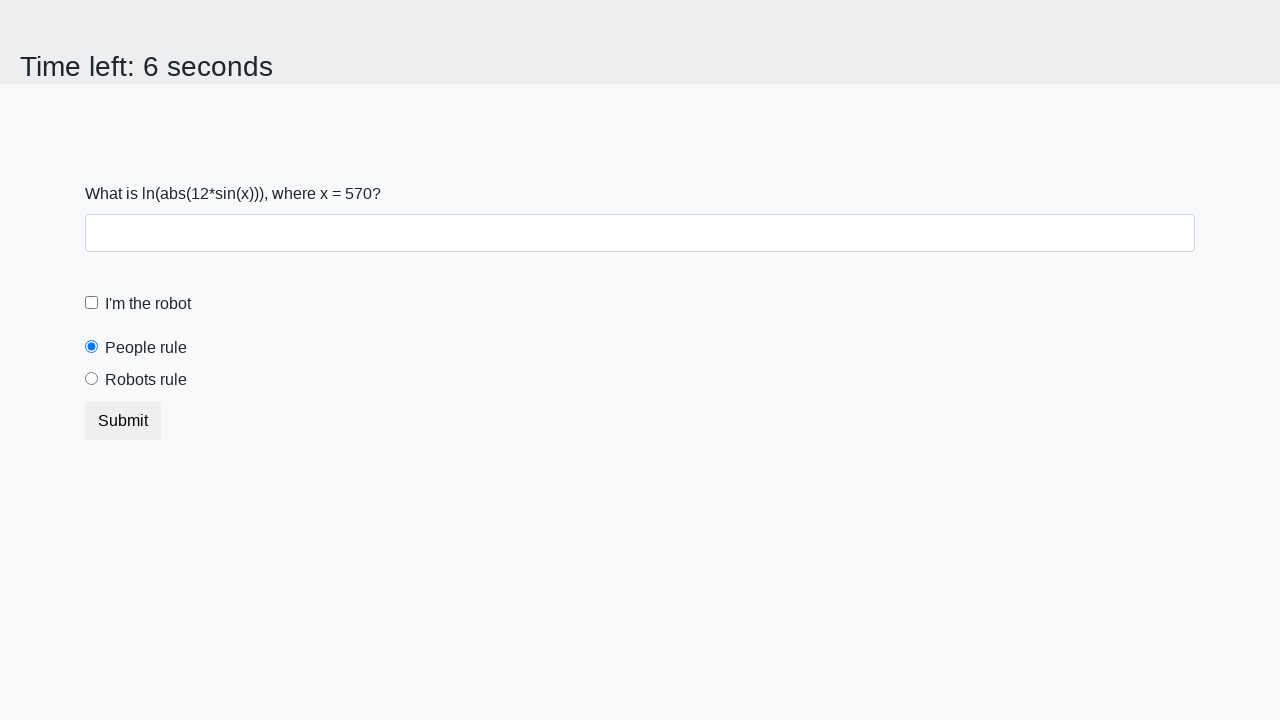

Calculated result using formula: 2.4649606274663154
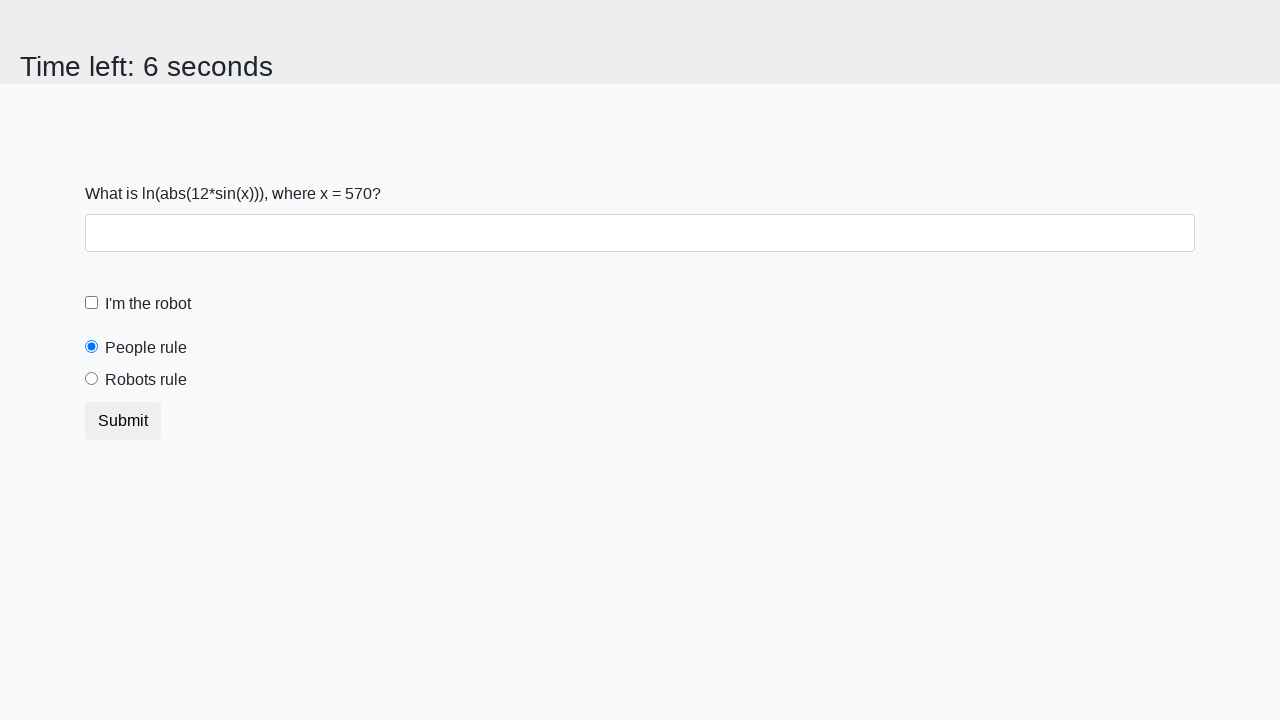

Entered calculated answer '2.4649606274663154' into answer field on #answer
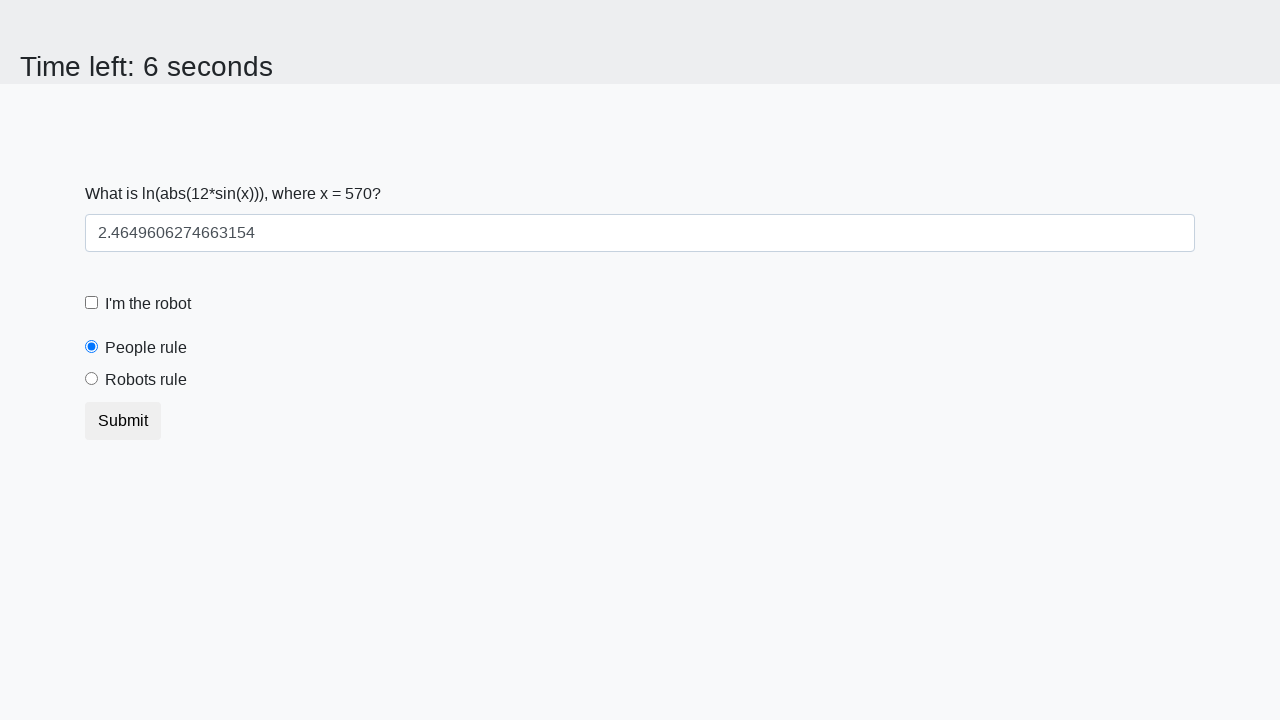

Checked the robot checkbox at (148, 304) on [for='robotCheckbox']
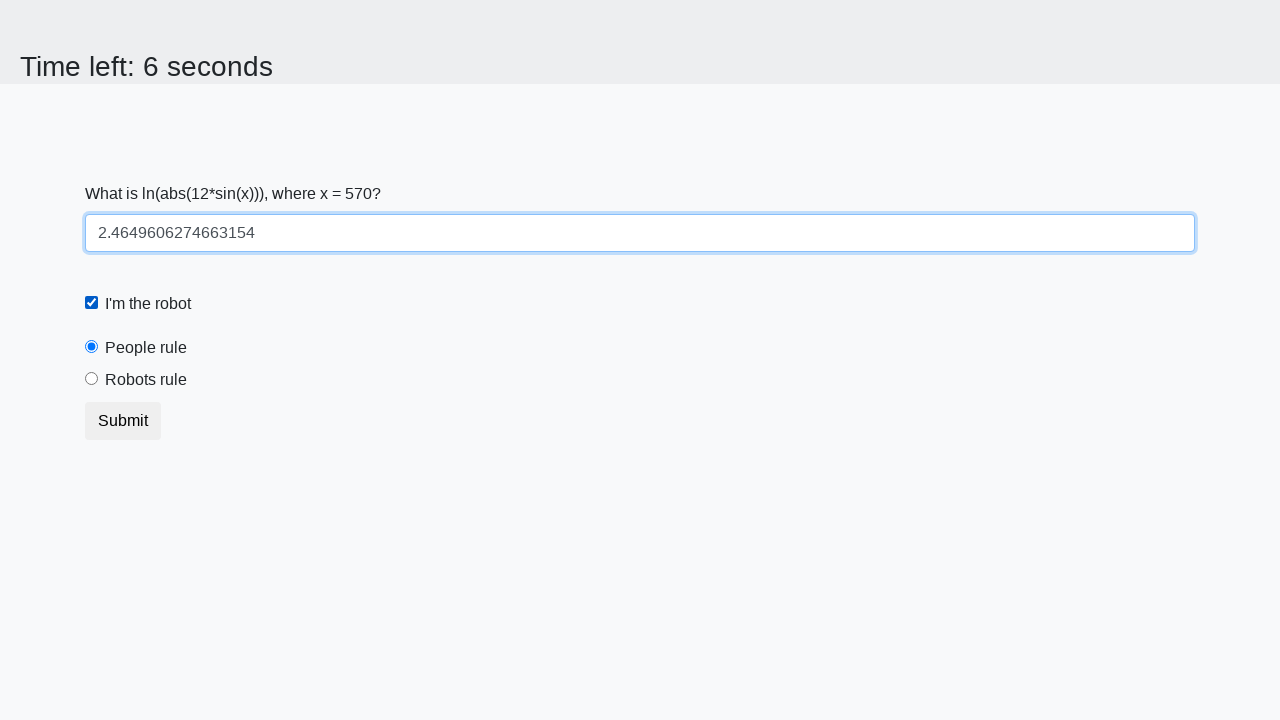

Selected the robots rule radio button at (146, 380) on [for='robotsRule']
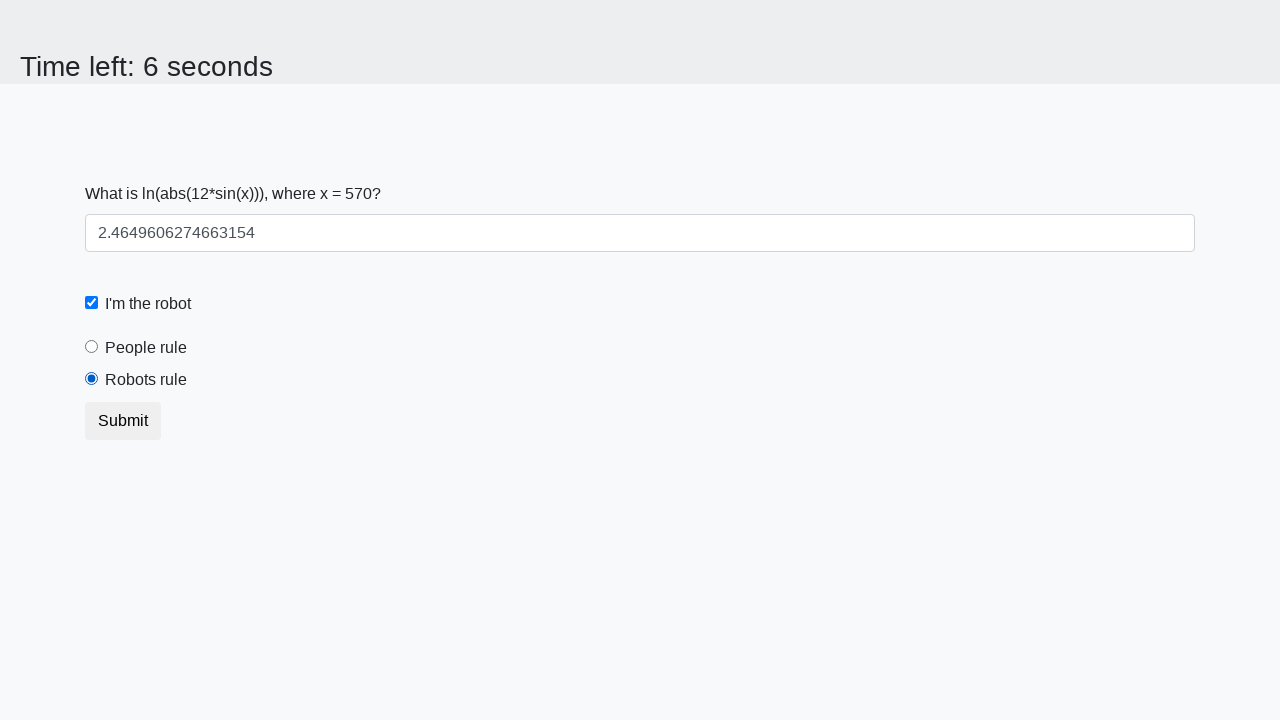

Submitted the form by clicking submit button at (123, 421) on button.btn
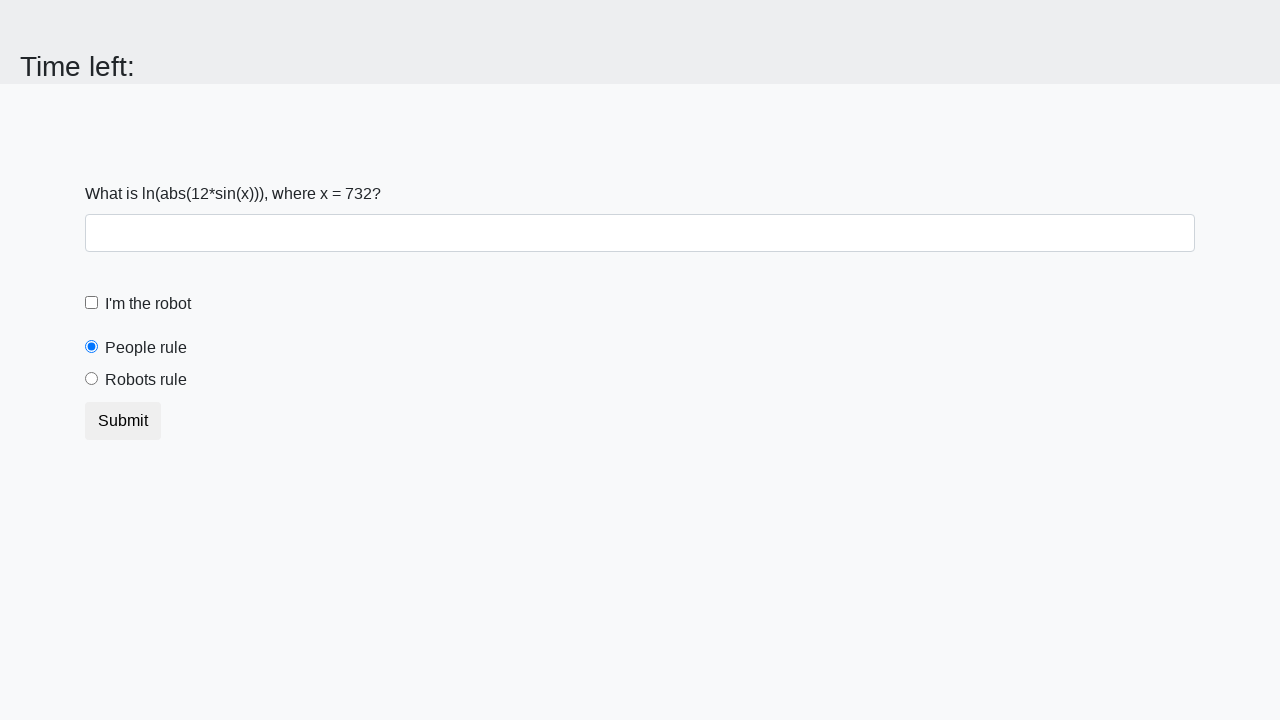

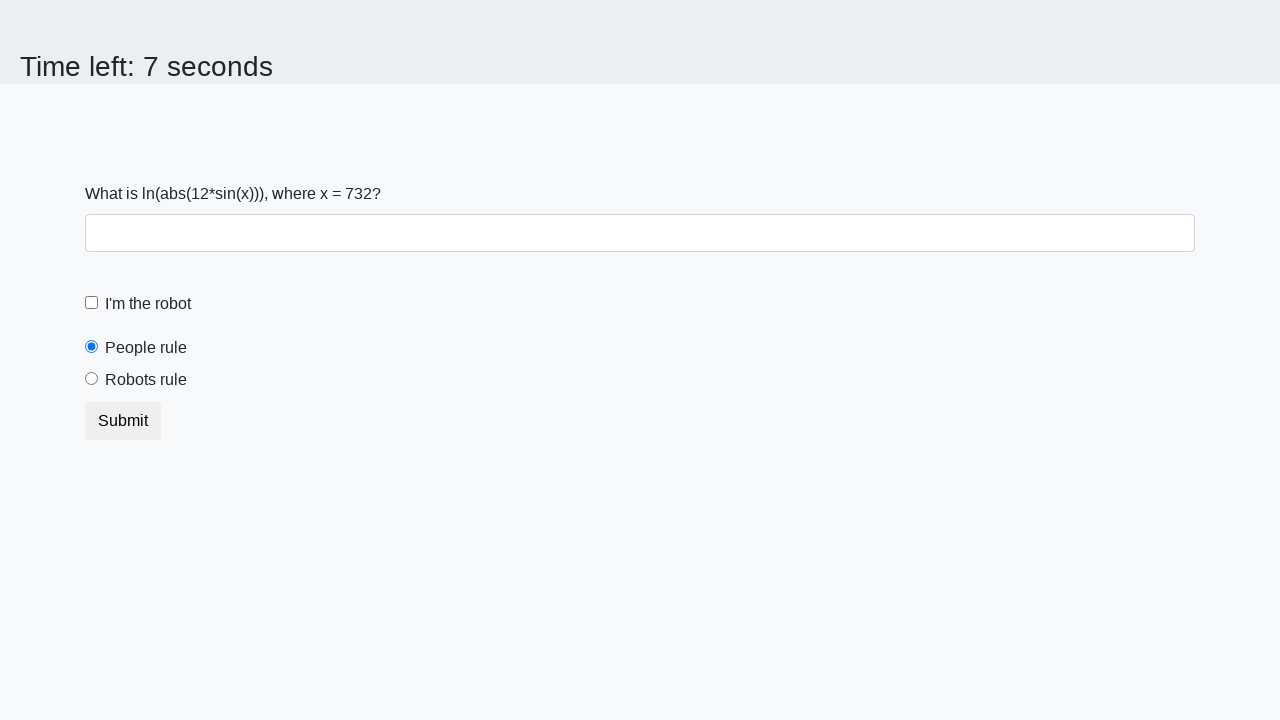